Tests window handle switching using array-based approach to access windows by index, verifying page titles after switching.

Starting URL: https://the-internet.herokuapp.com/windows

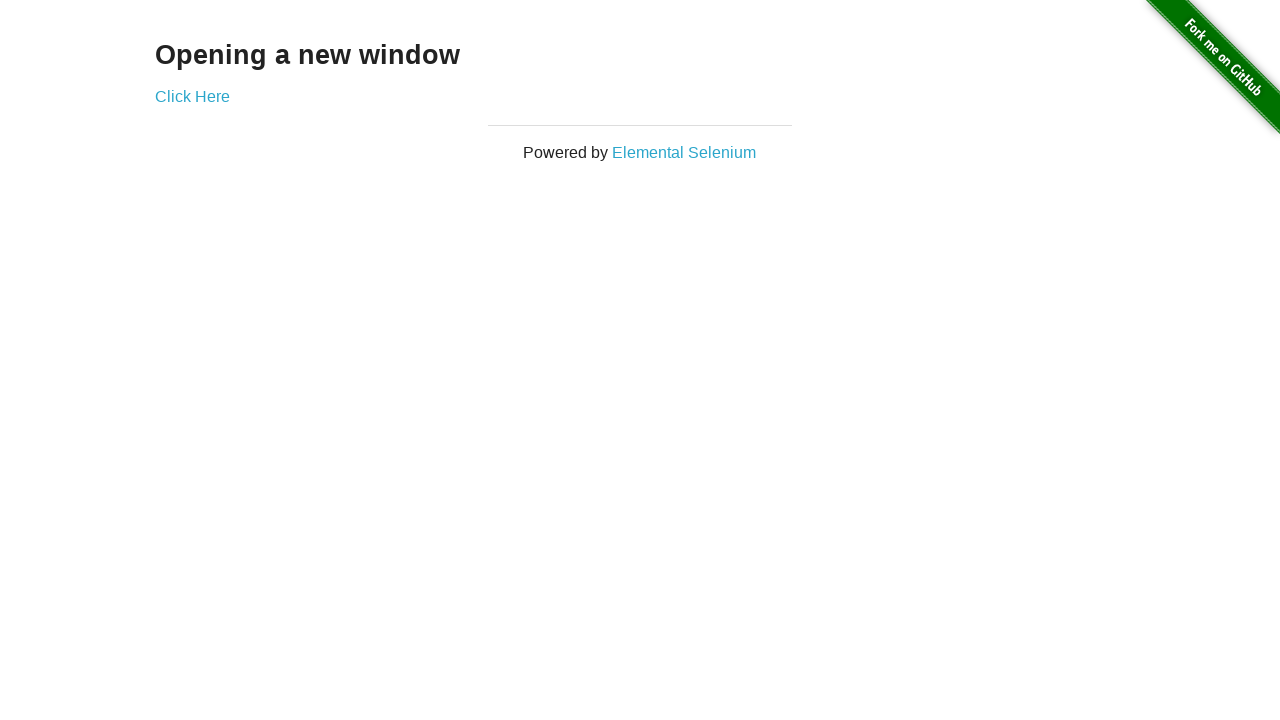

Verified heading text is 'Opening a new window'
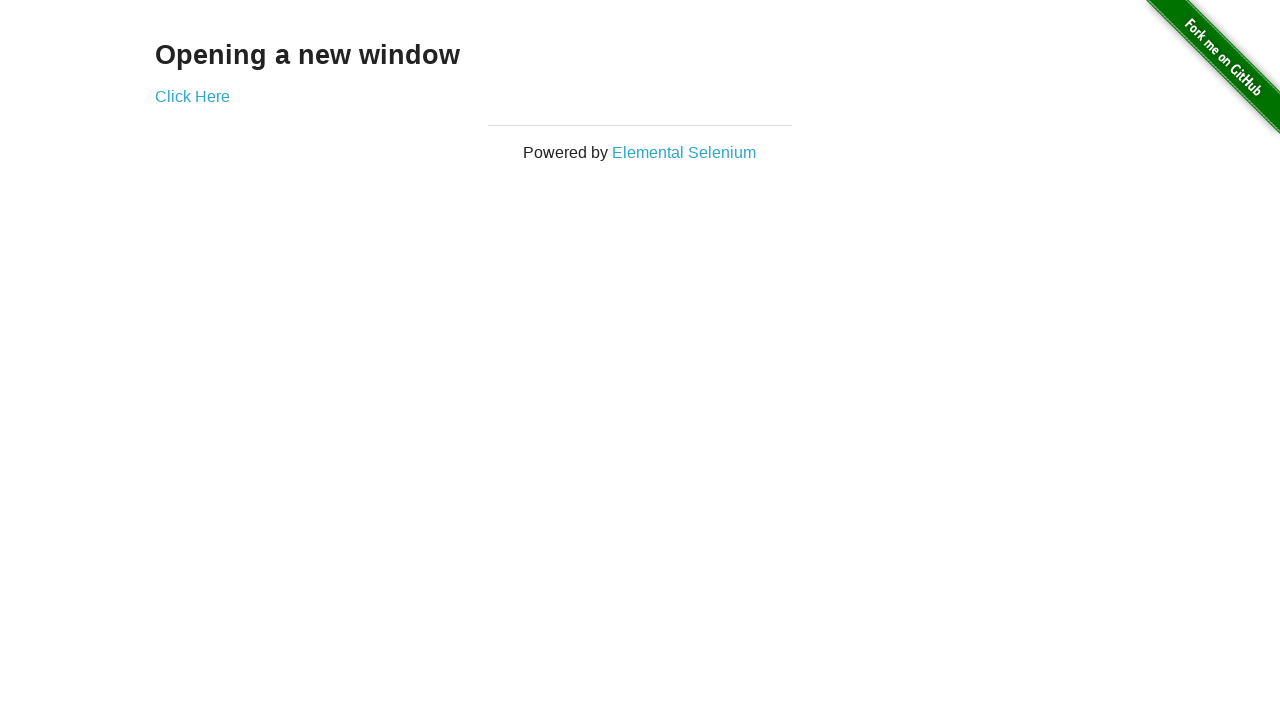

Verified page title is 'The Internet'
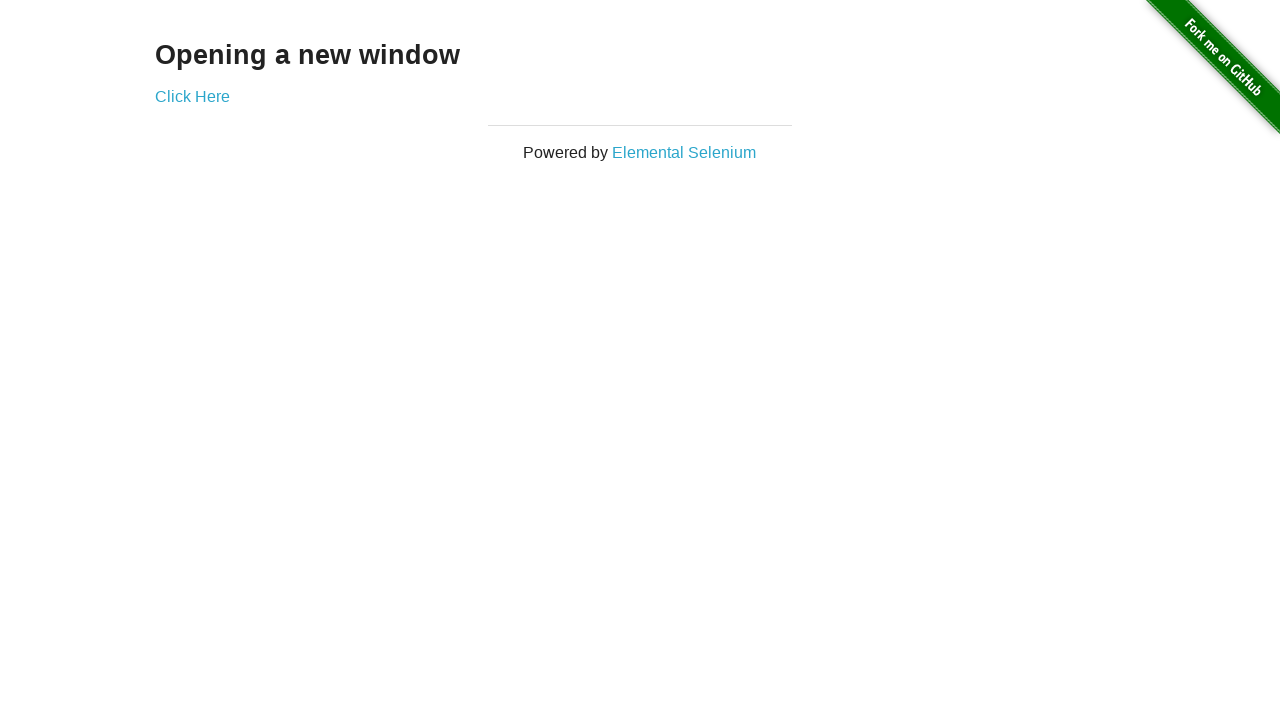

Clicked 'Click Here' link to open new window at (192, 96) on (//a)[2]
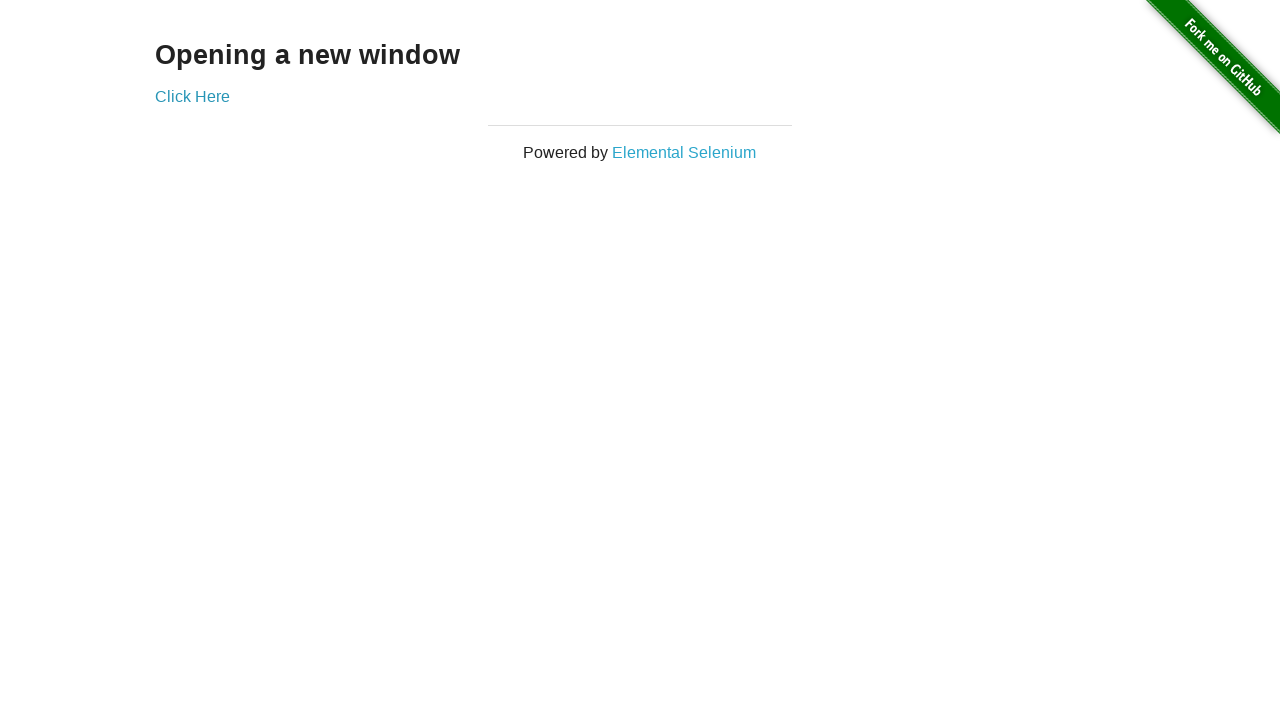

New window loaded and ready
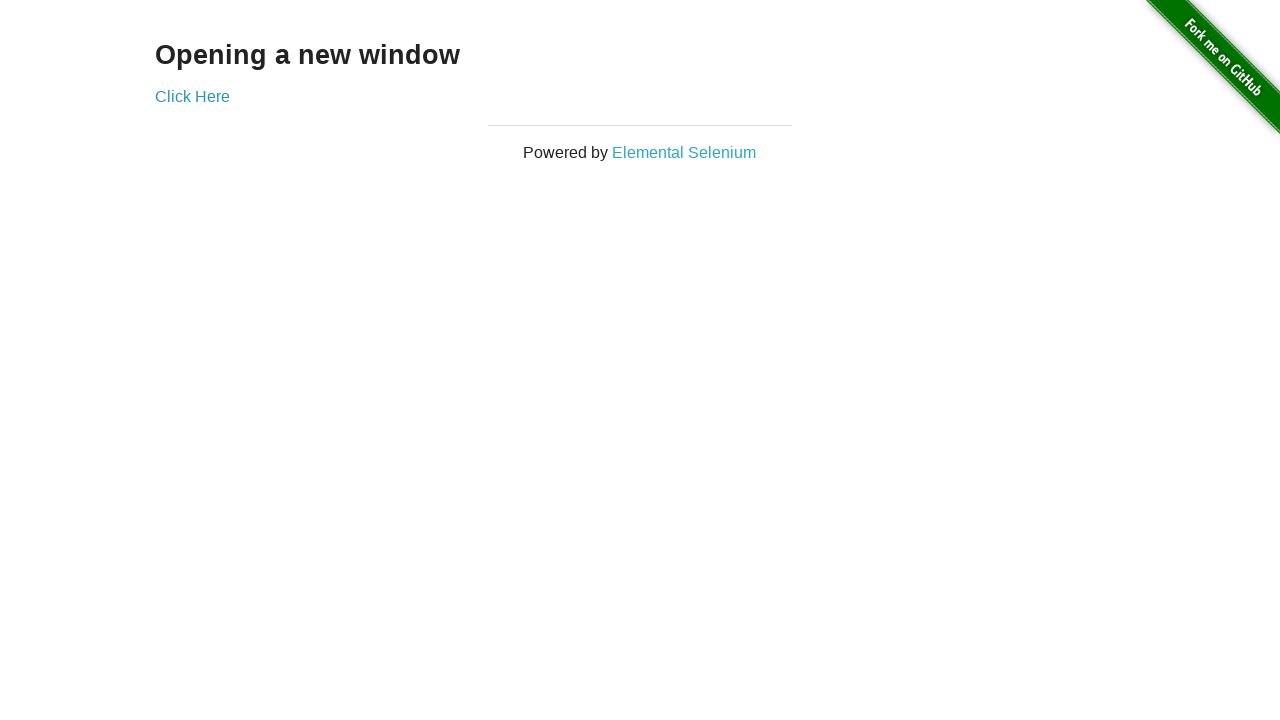

Verified new window title is 'New Window'
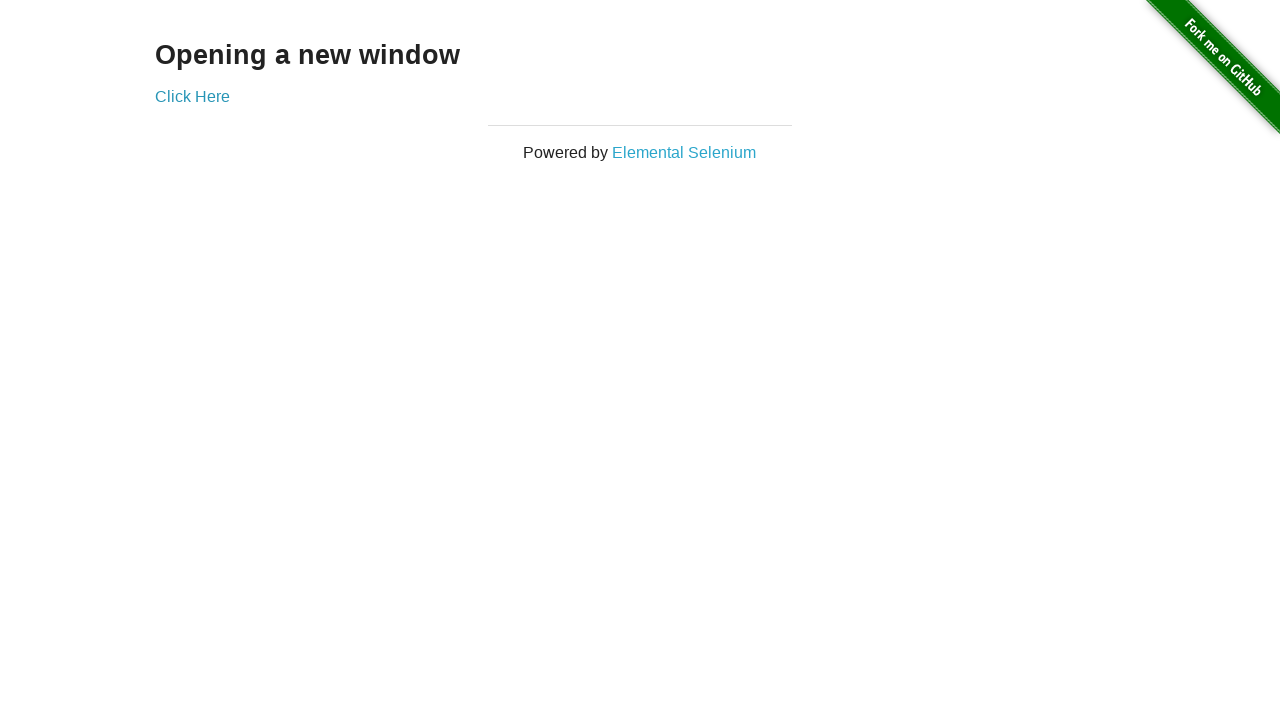

Switched back to original page
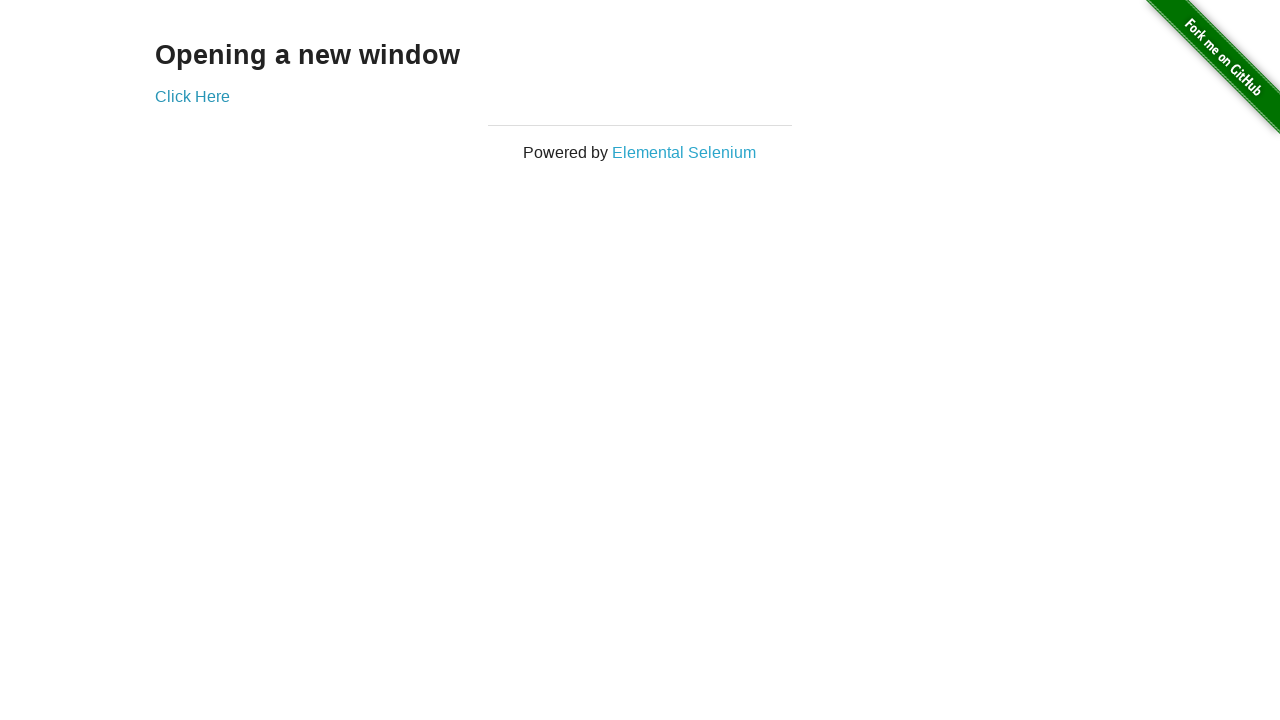

Verified original page title is 'The Internet'
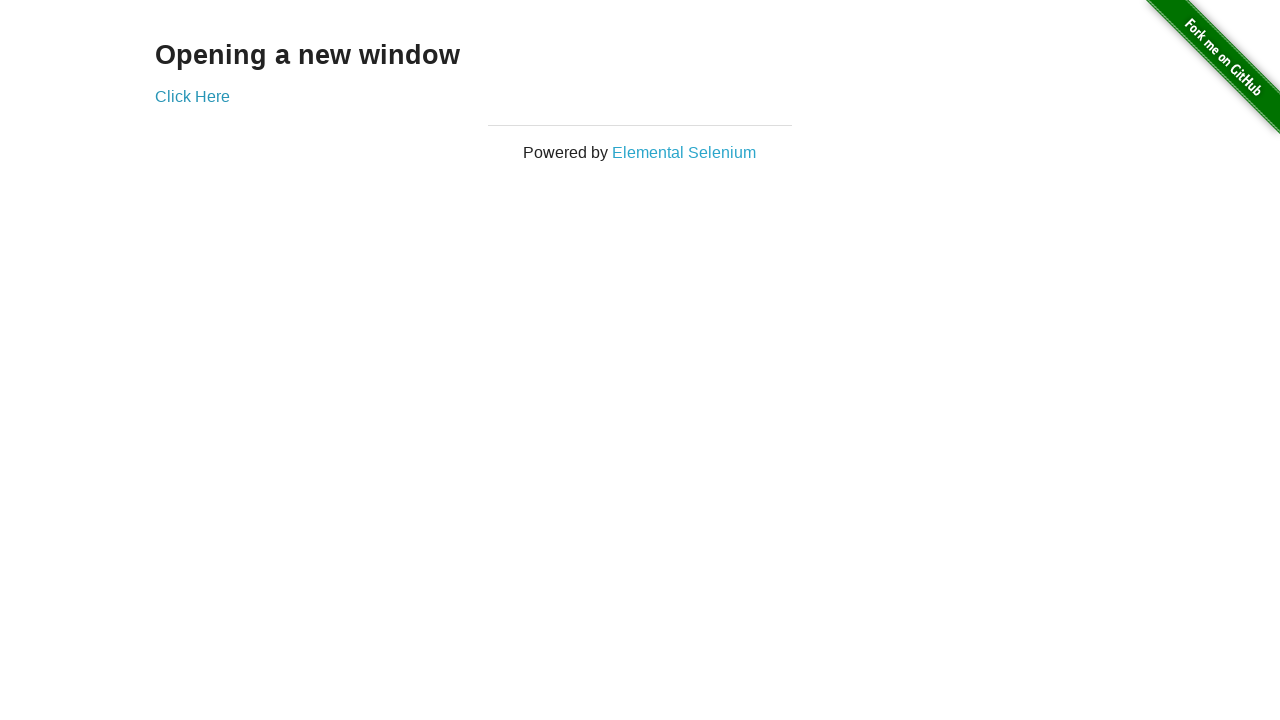

Switched to new window again
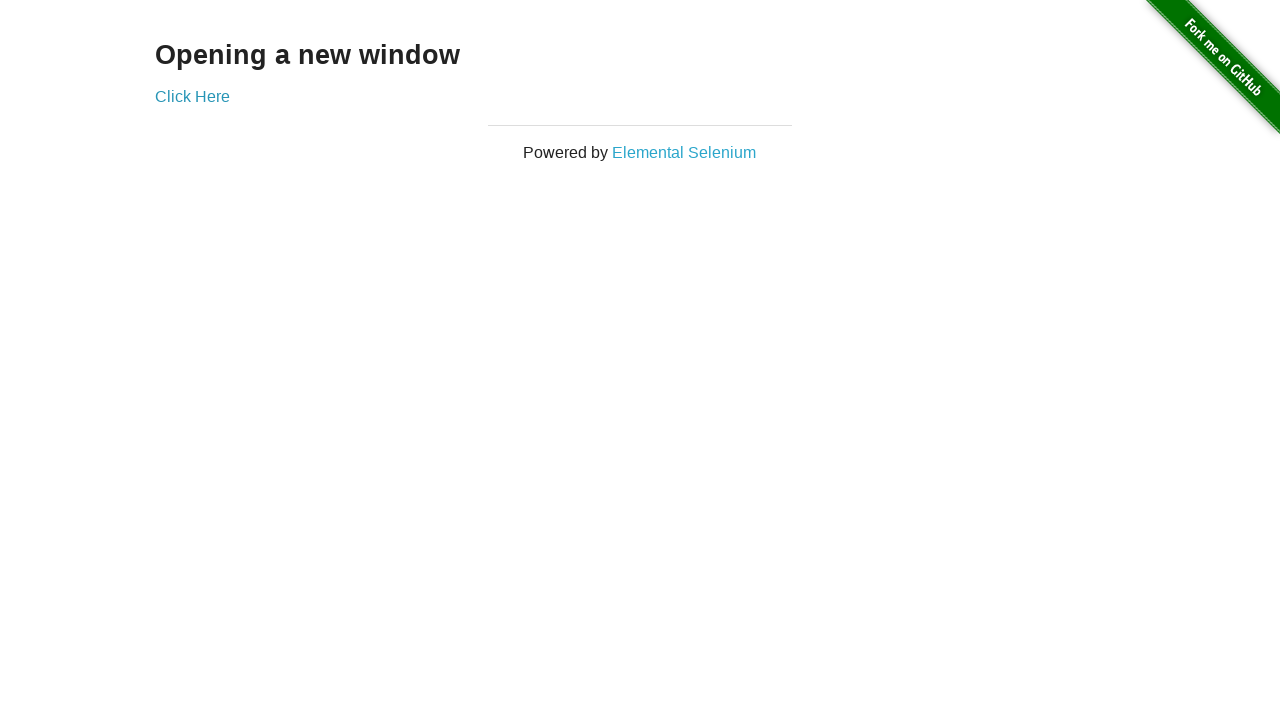

Switched back to original page
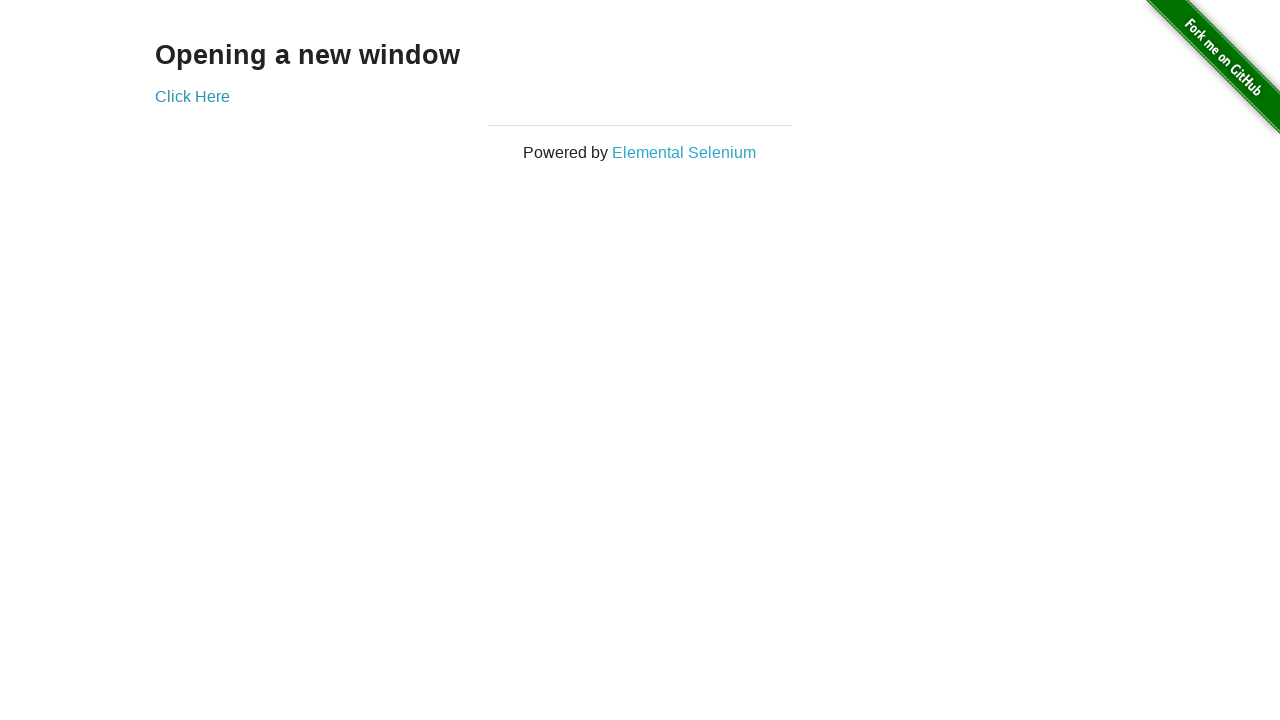

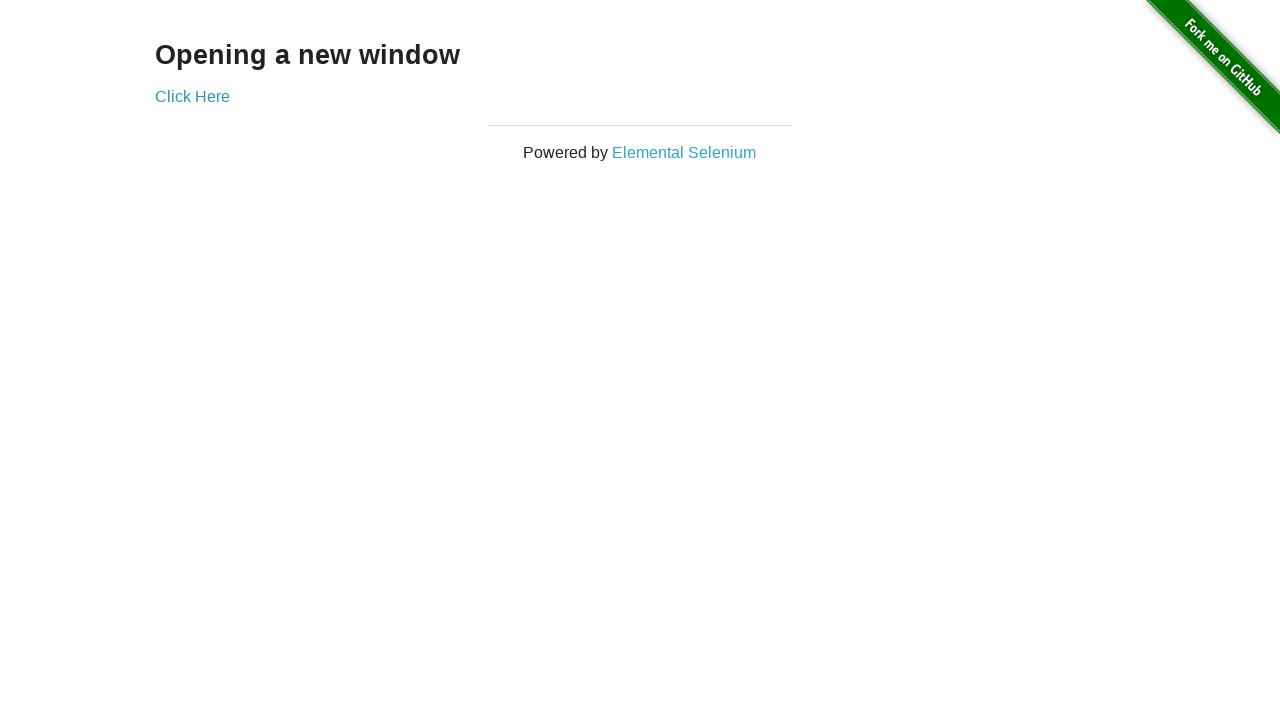